Navigates to a football statistics website showing detailed overs data and waits for the page content to load

Starting URL: https://www.adamchoi.co.uk/overs/detailed

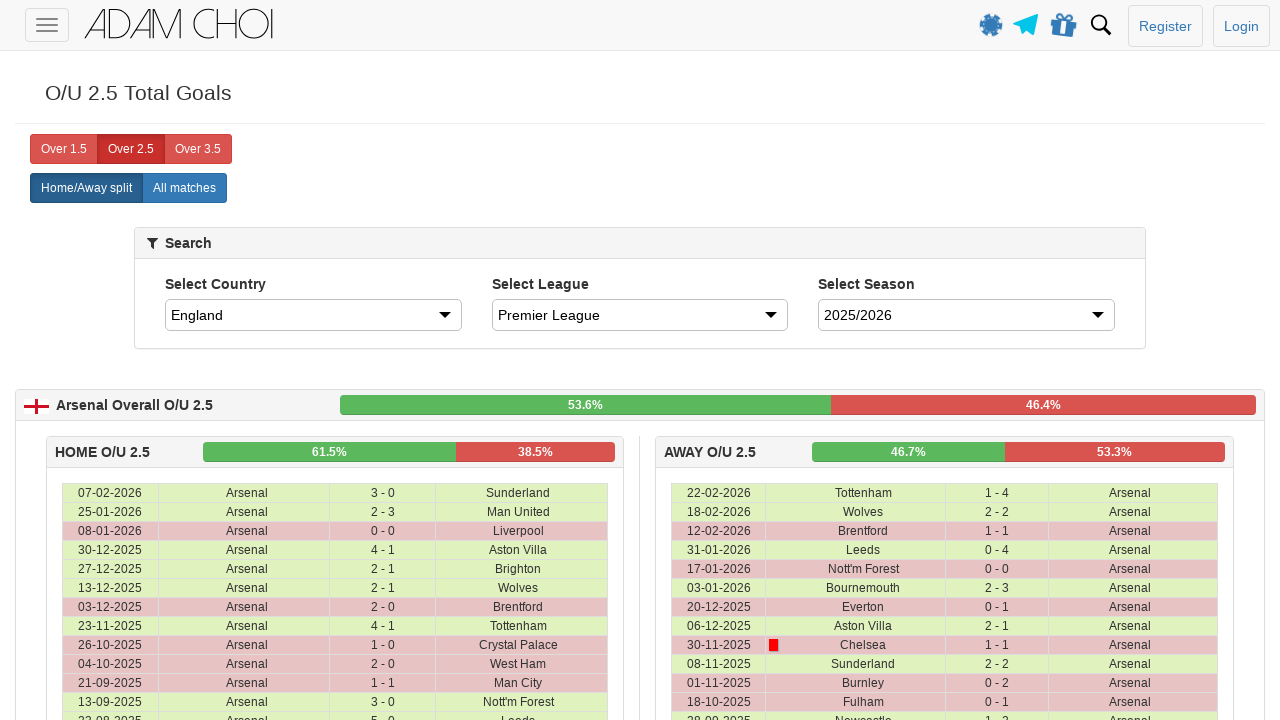

Navigated to football statistics website showing detailed overs data
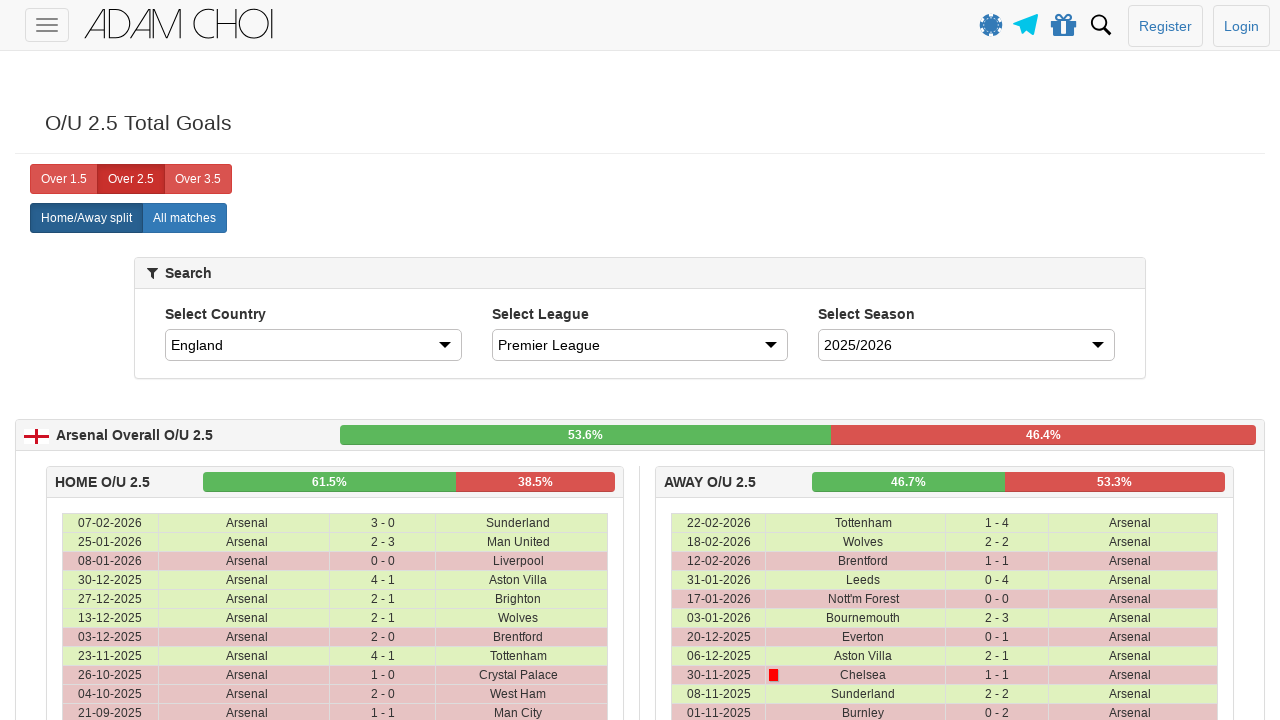

Page content loaded and DOM is ready
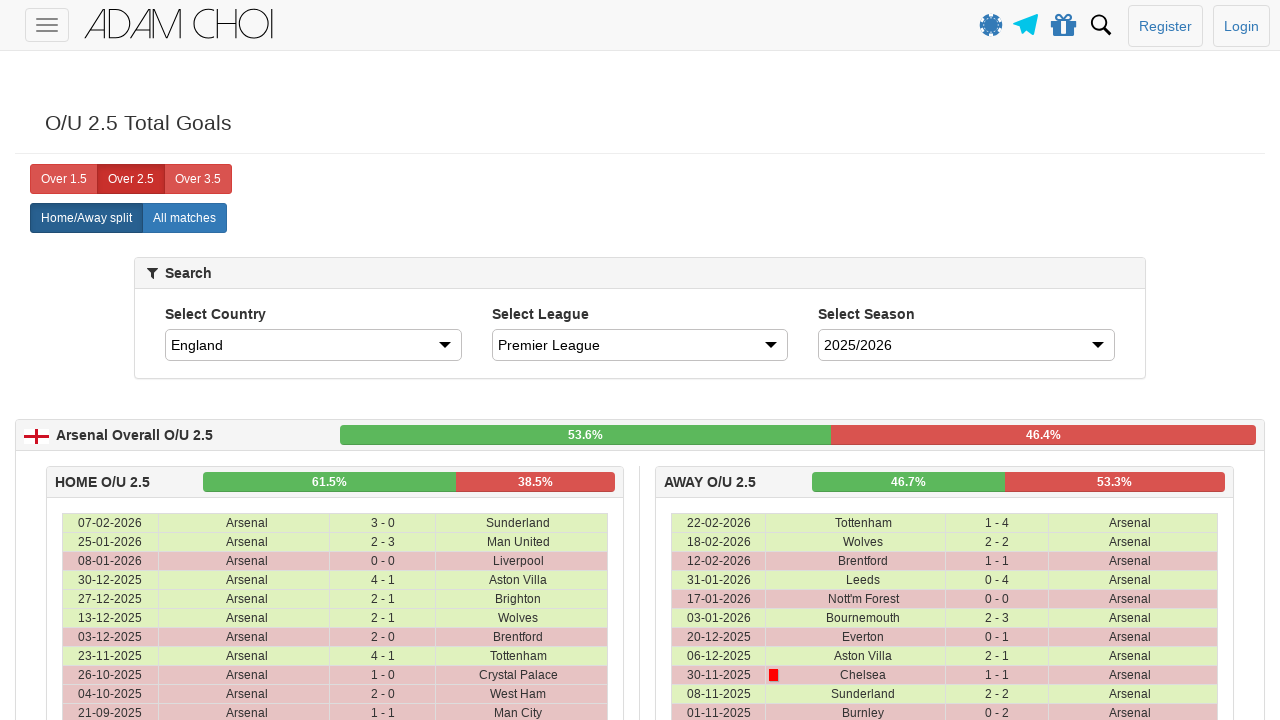

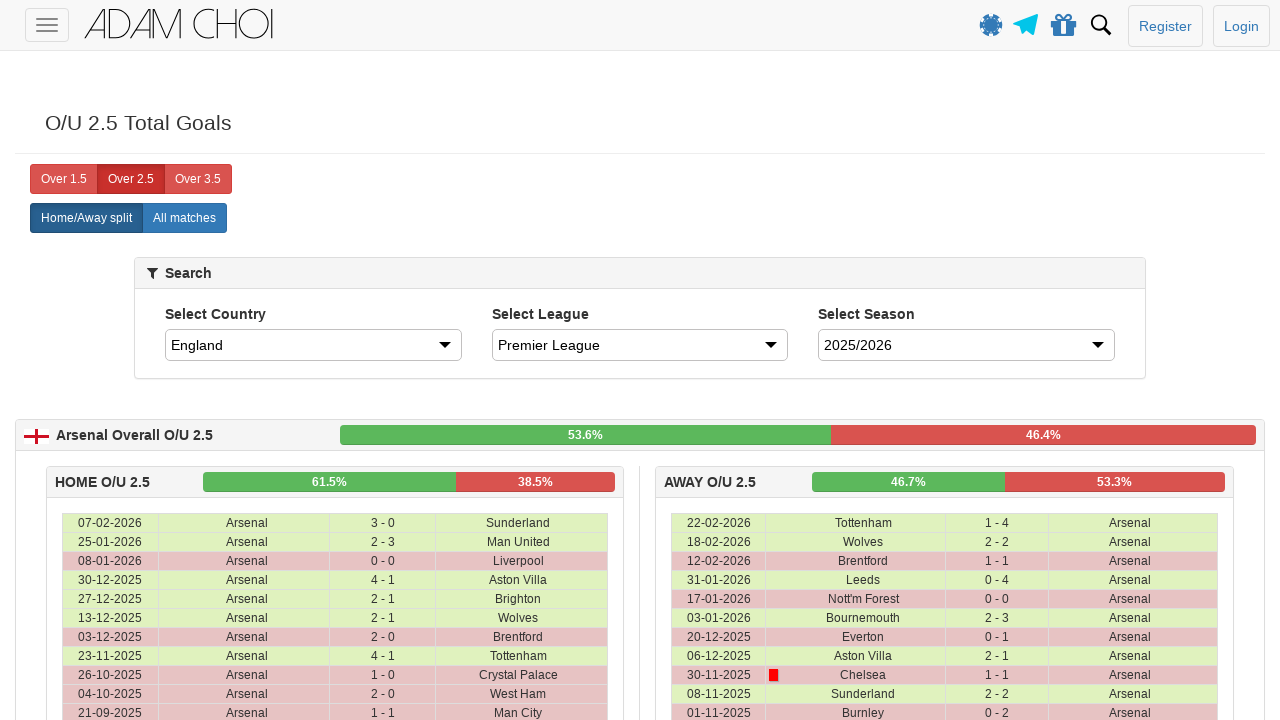